Tests a practice form by filling in name, email, password fields, selecting gender from dropdown, checking a checkbox, and submitting the form

Starting URL: https://www.rahulshettyacademy.com/angularpractice/

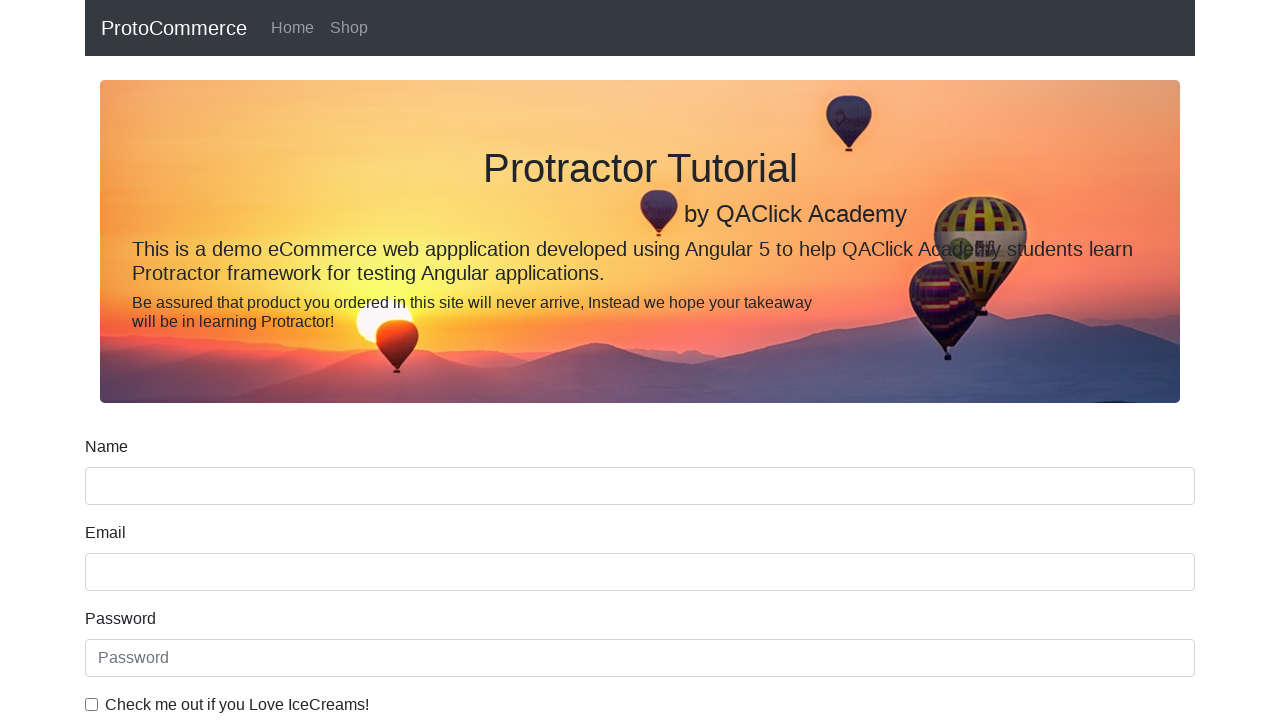

Filled name field with 'Abhishek Mishra' on input[name='name']:nth-child(2)
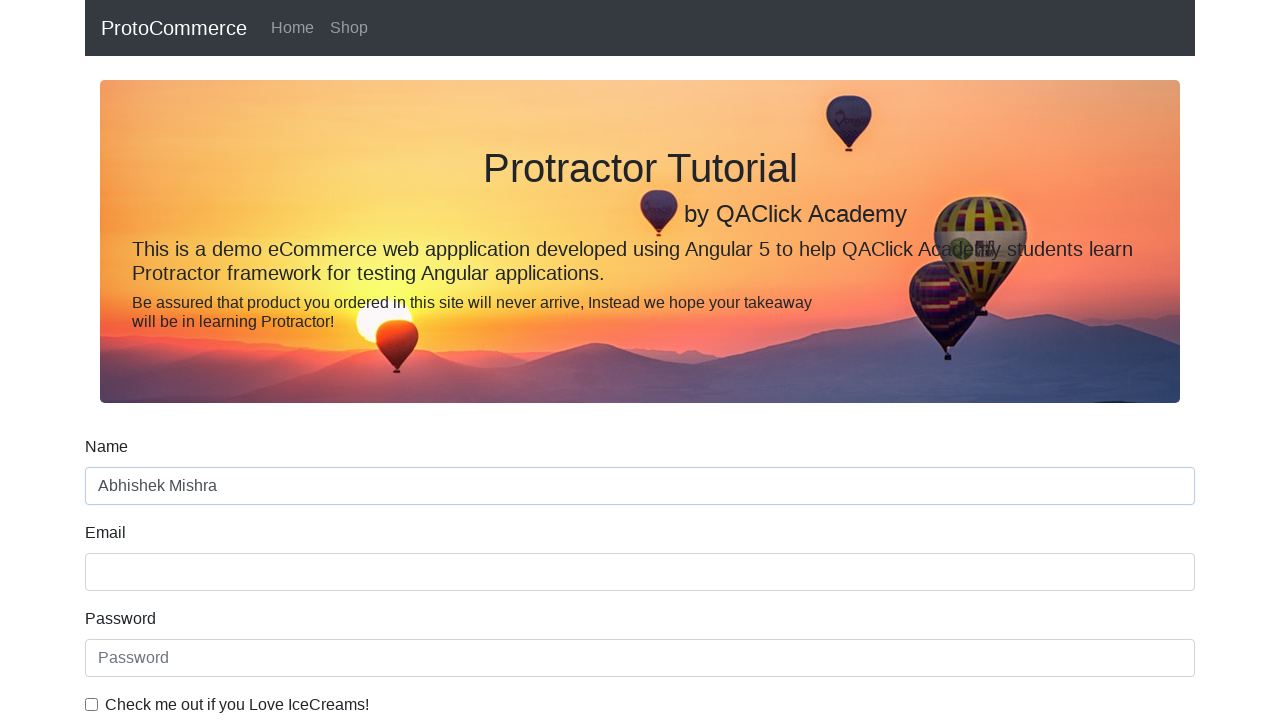

Filled email field with 'seleniumforrama@gmail.com' on input[name='email']
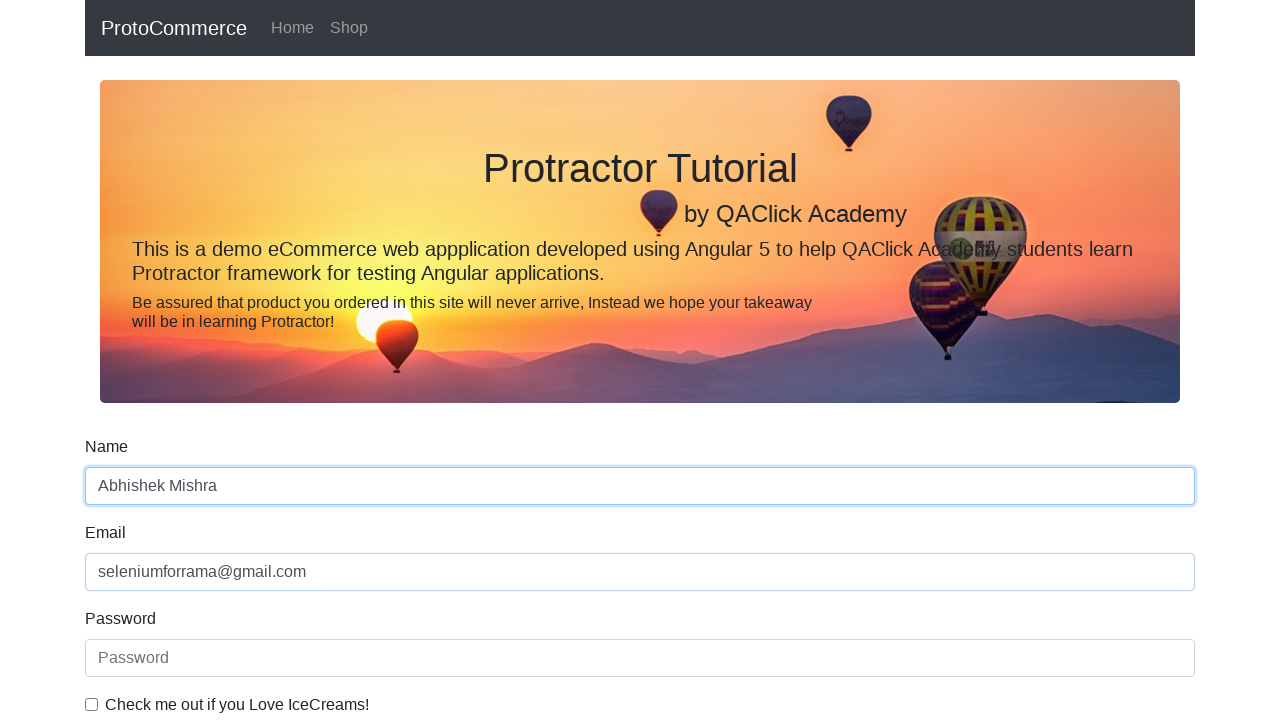

Filled password field with 'Hanuman@123' on #exampleInputPassword1
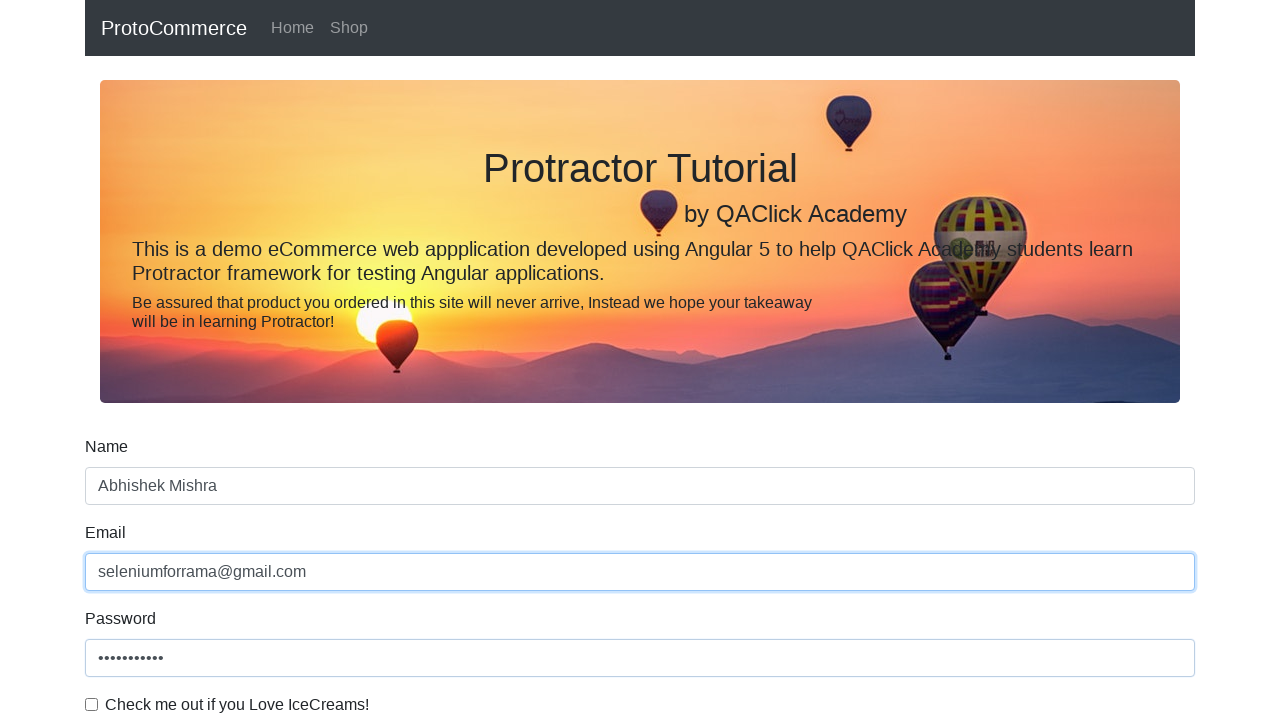

Selected 'Male' from gender dropdown on #exampleFormControlSelect1
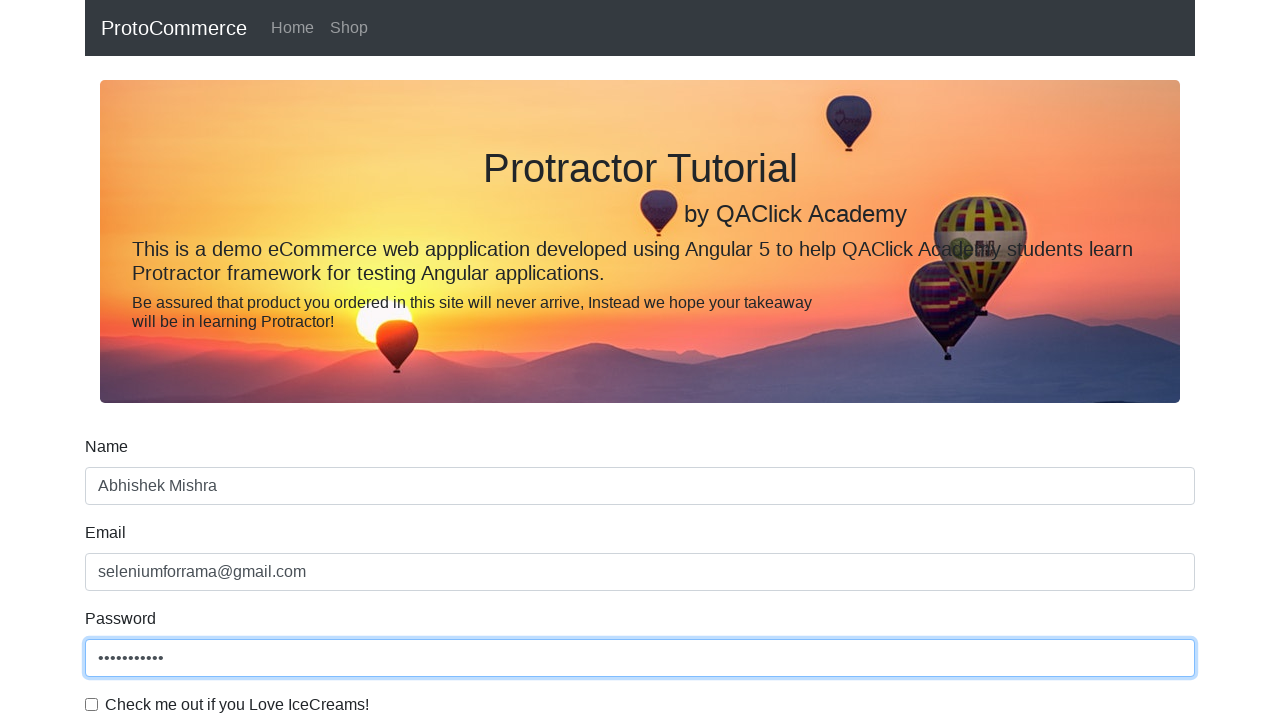

Checked the checkbox at (92, 704) on #exampleCheck1
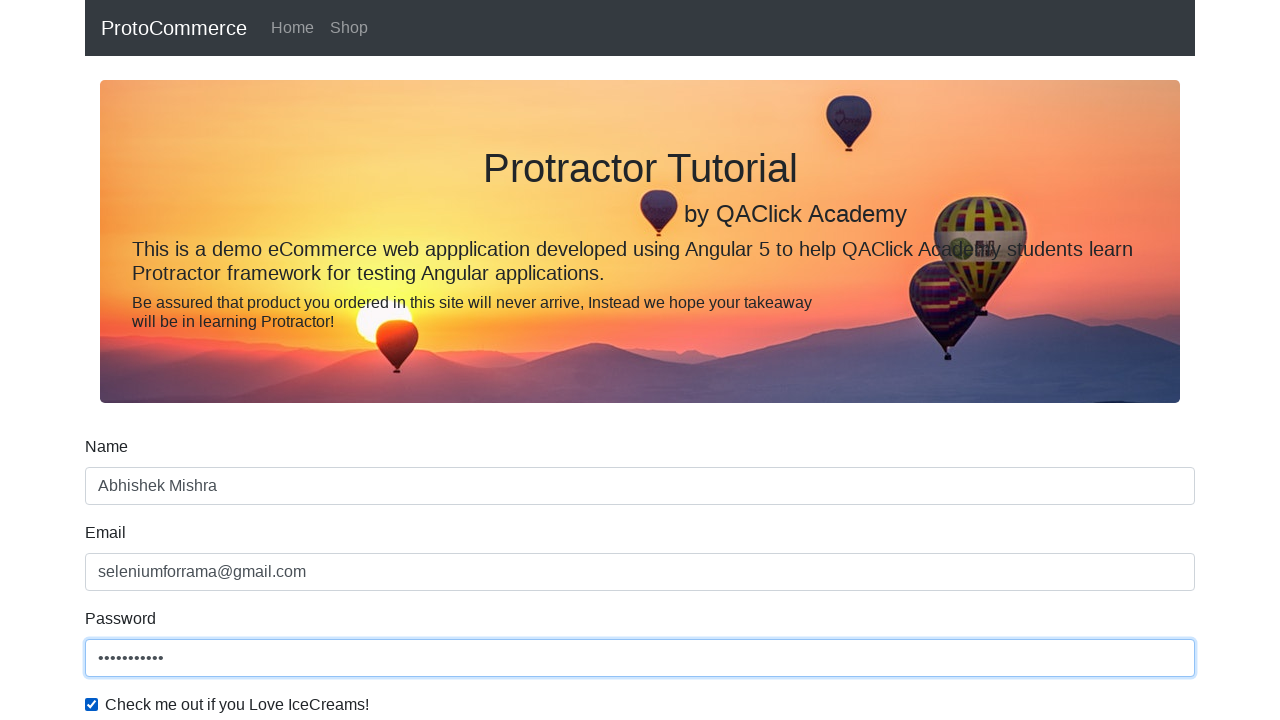

Clicked submit button to submit the form at (123, 491) on input.btn.btn-success
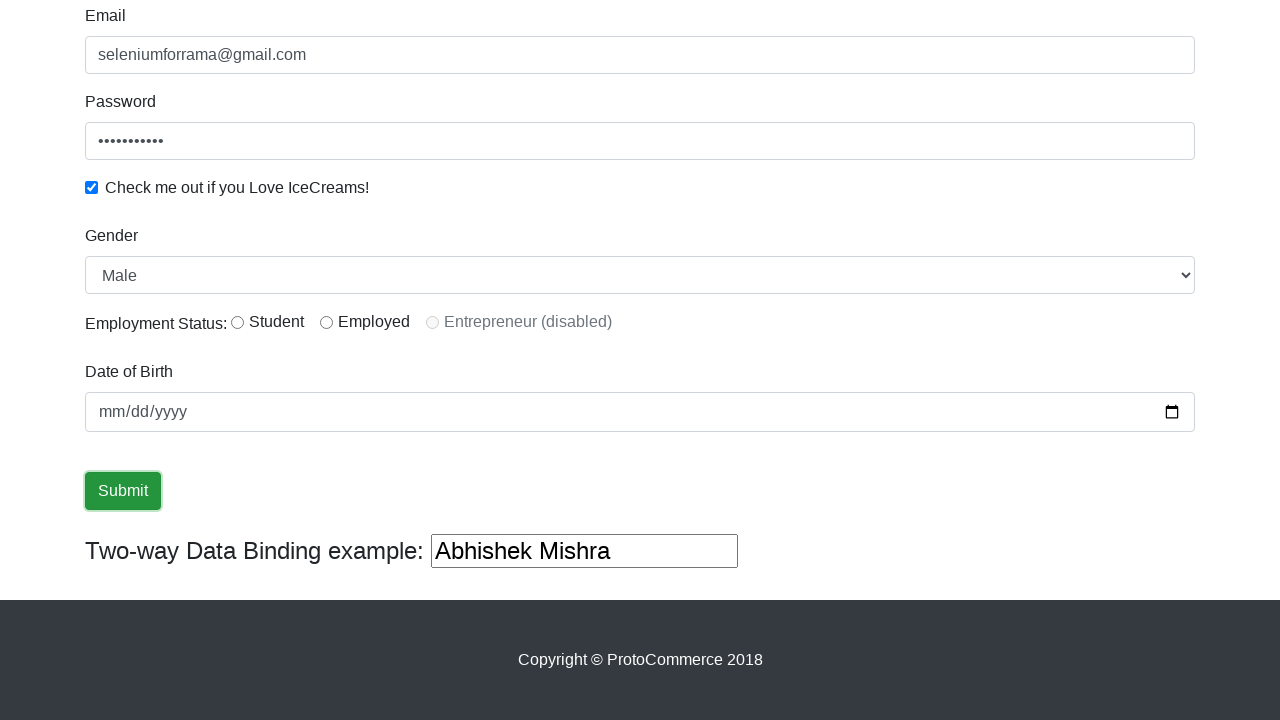

Form submission success alert appeared
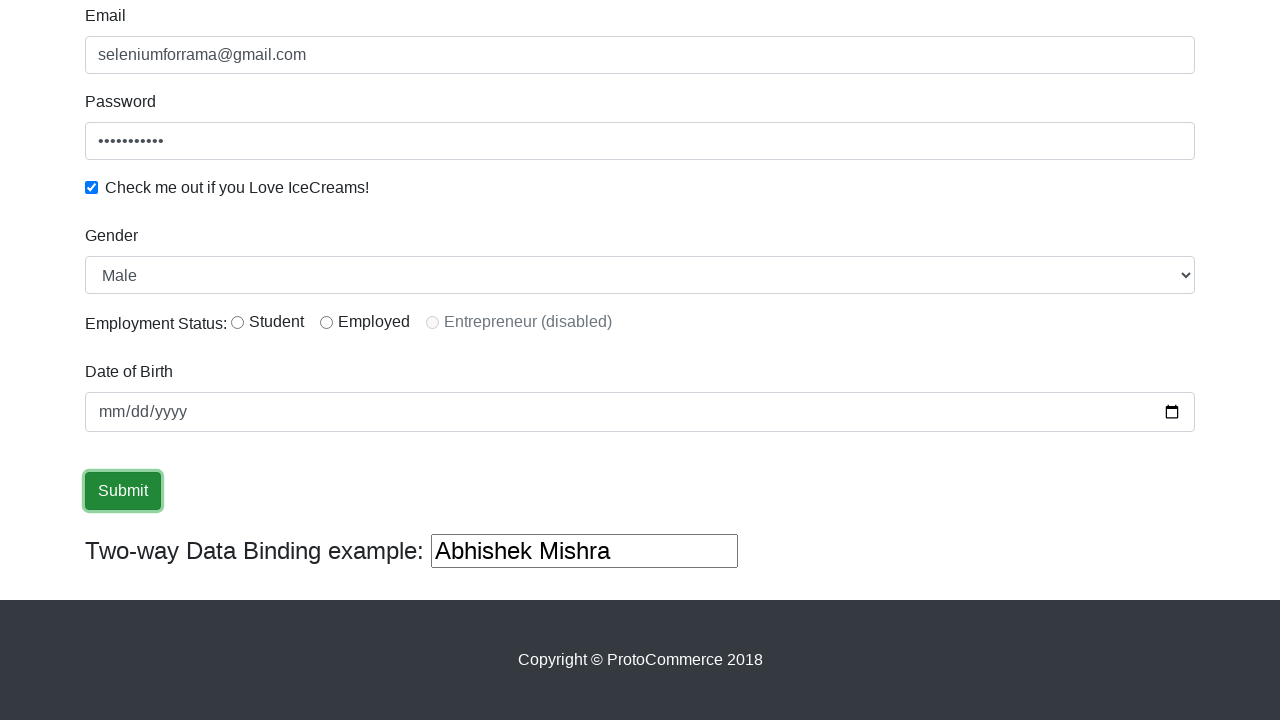

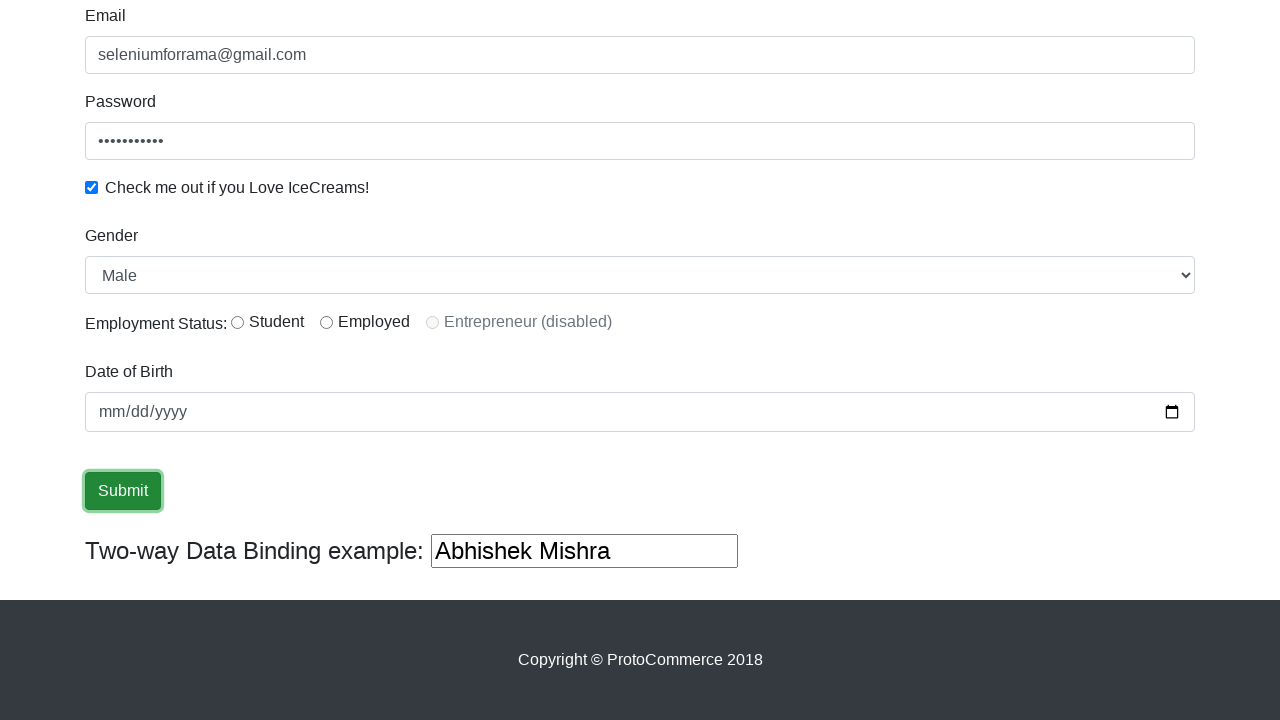